Tests dynamic controls by clicking buttons to remove and add a checkbox element

Starting URL: https://the-internet.herokuapp.com/dynamic_controls

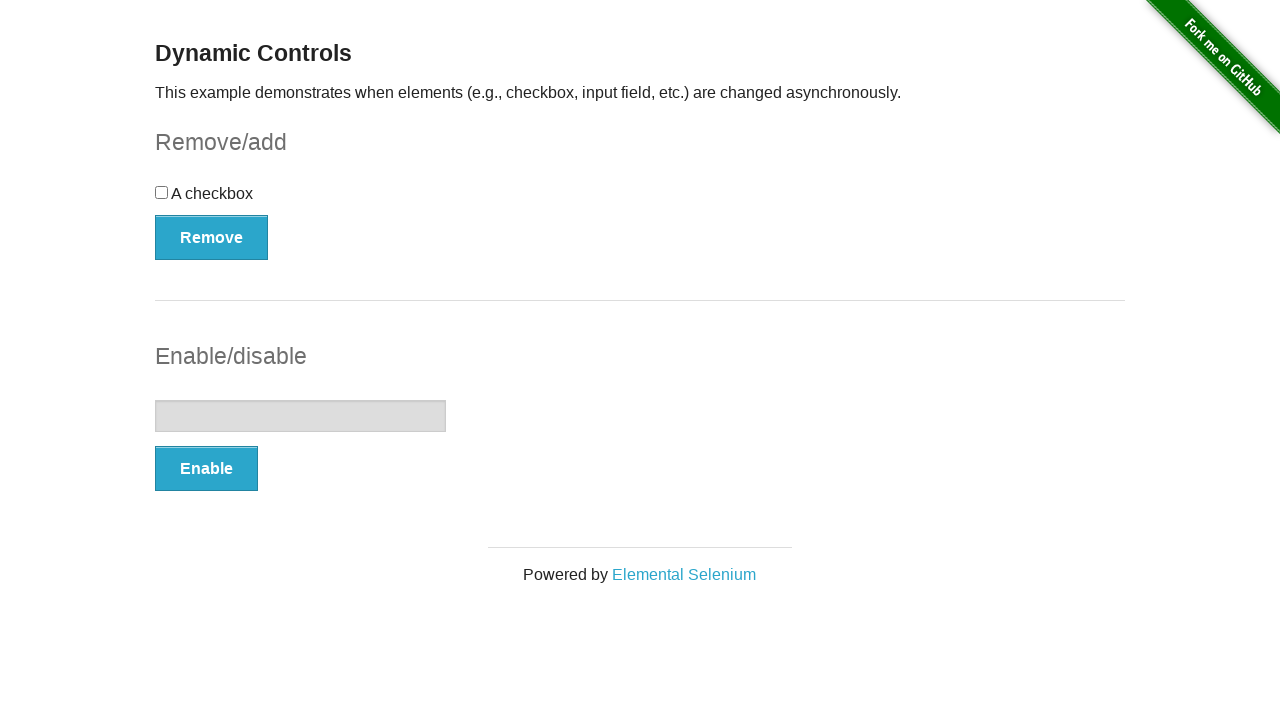

Clicked button to remove the checkbox element at (212, 237) on form#checkbox-example>button
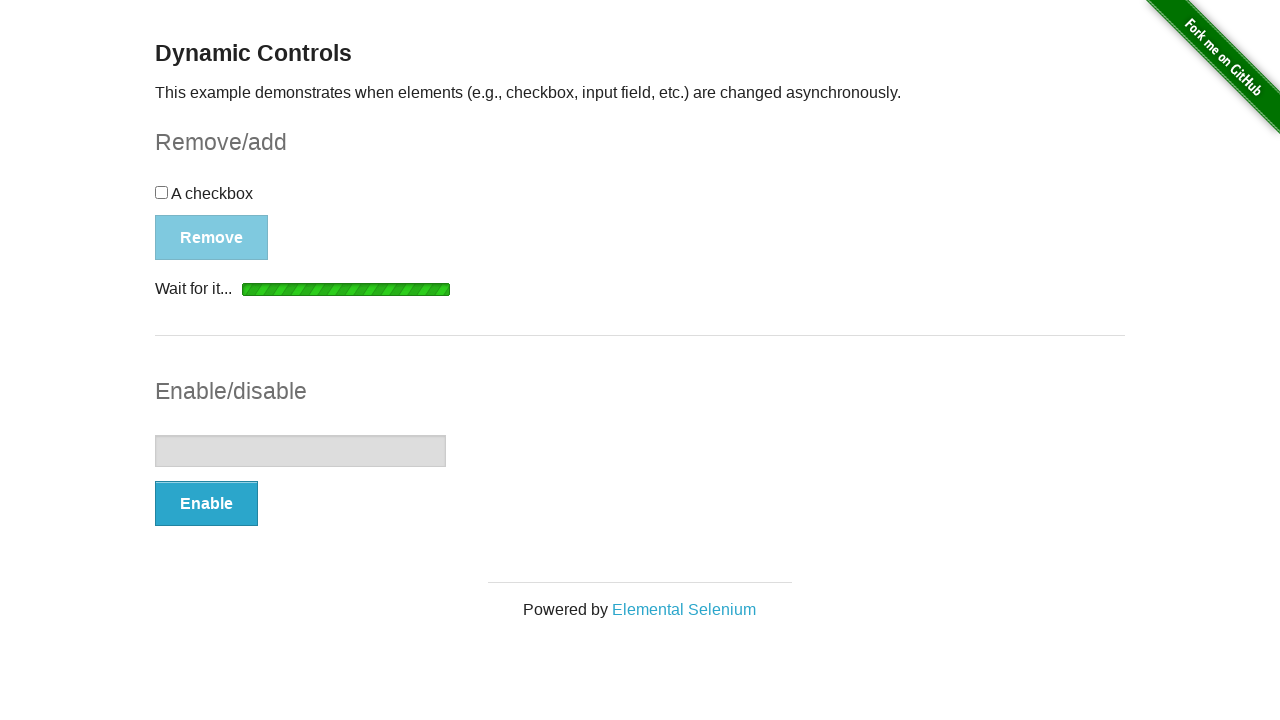

Waited for removal confirmation message to appear
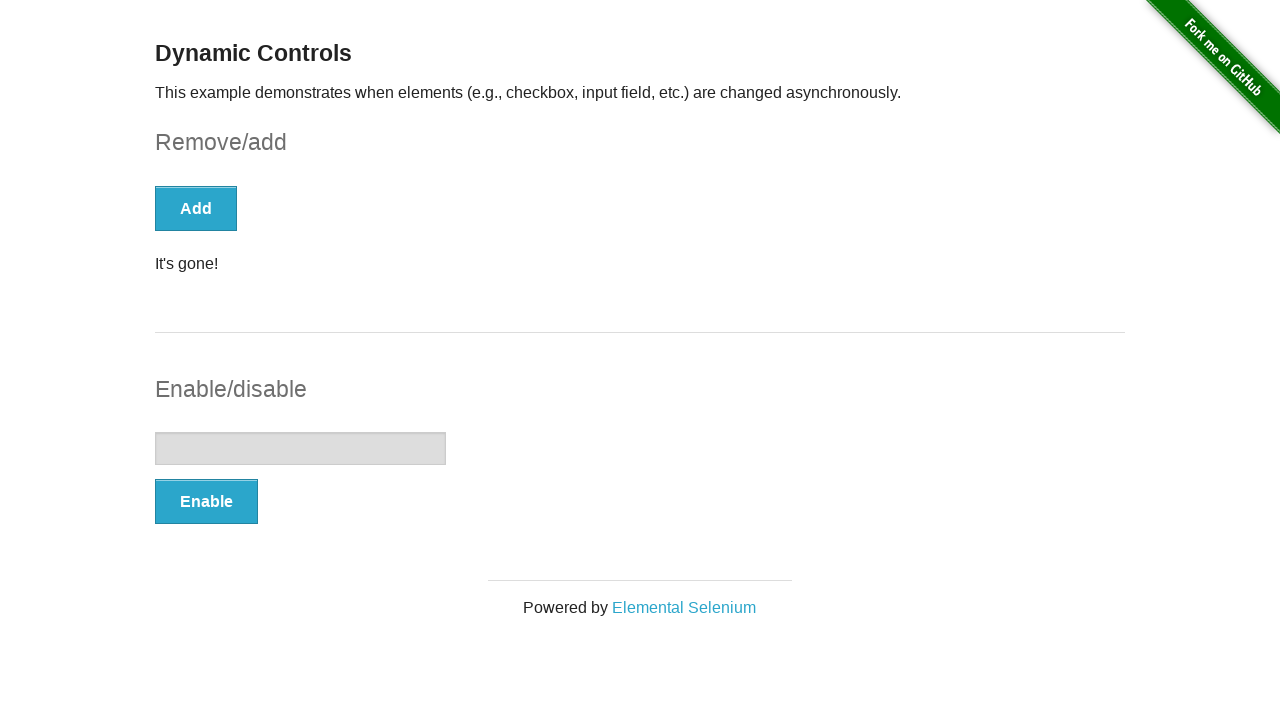

Retrieved message text: 'It's gone!'
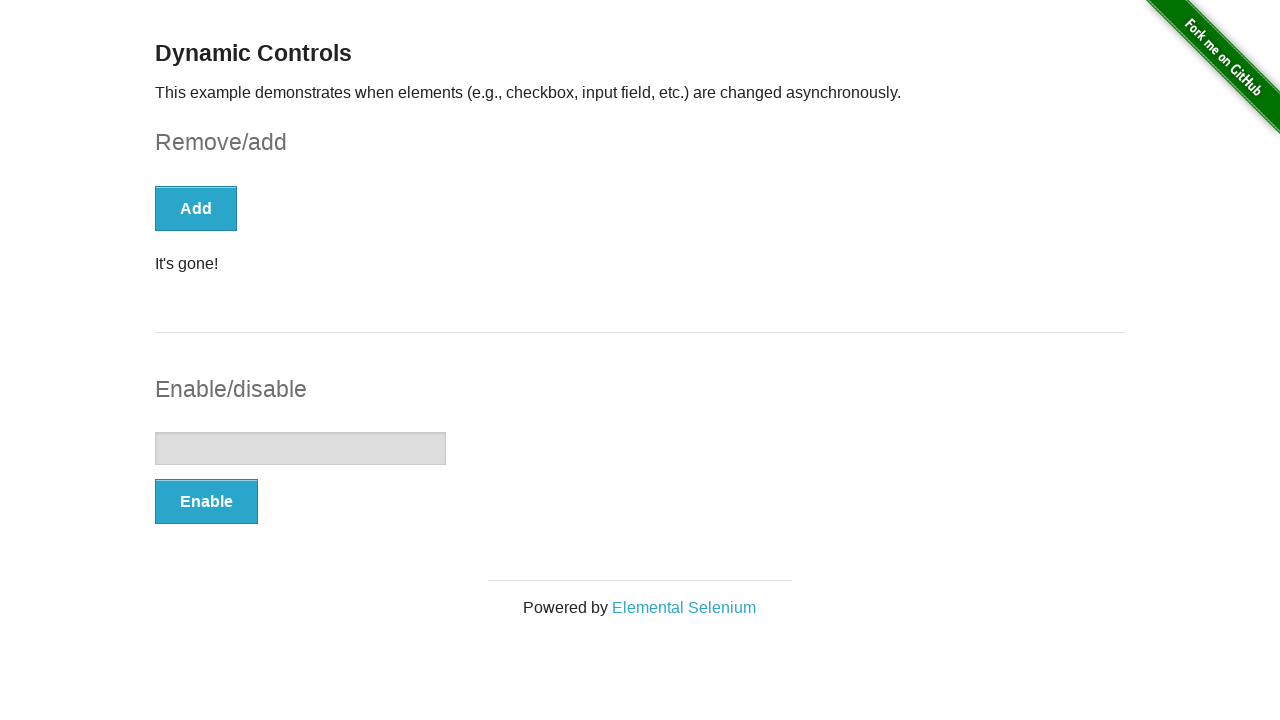

Clicked button again to add the checkbox back at (196, 208) on form#checkbox-example>button
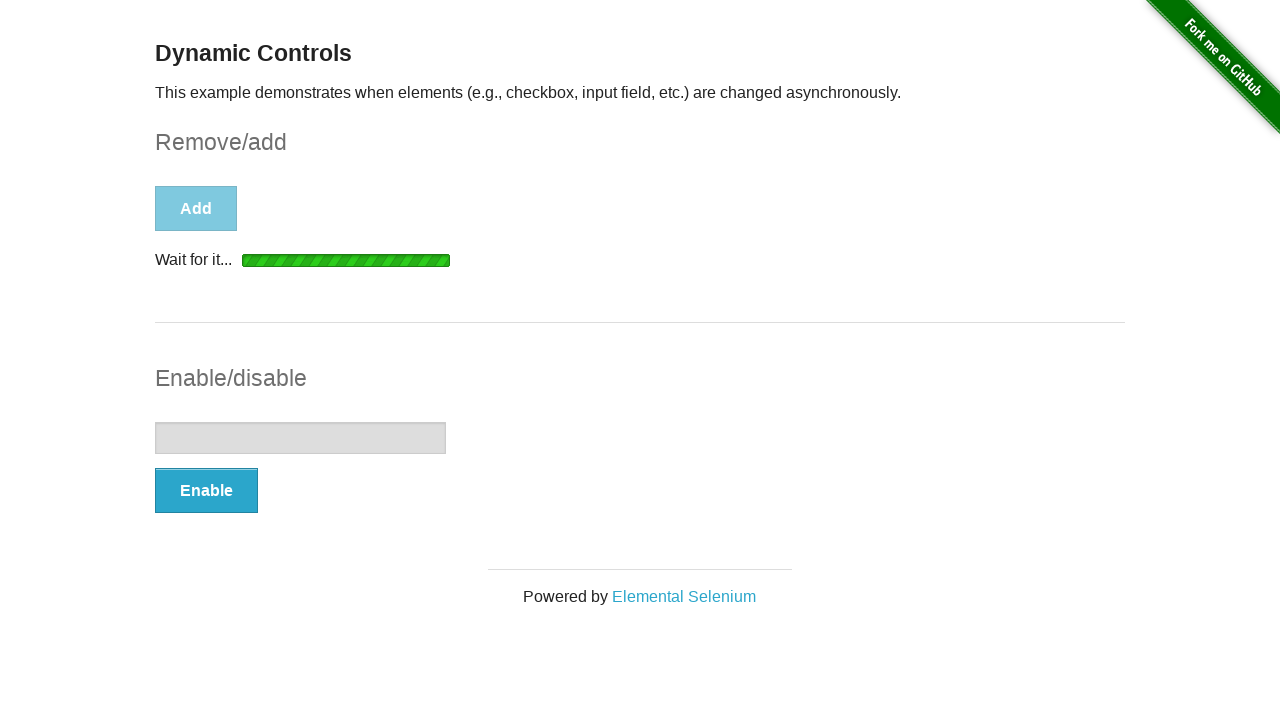

Waited for checkbox element to reappear
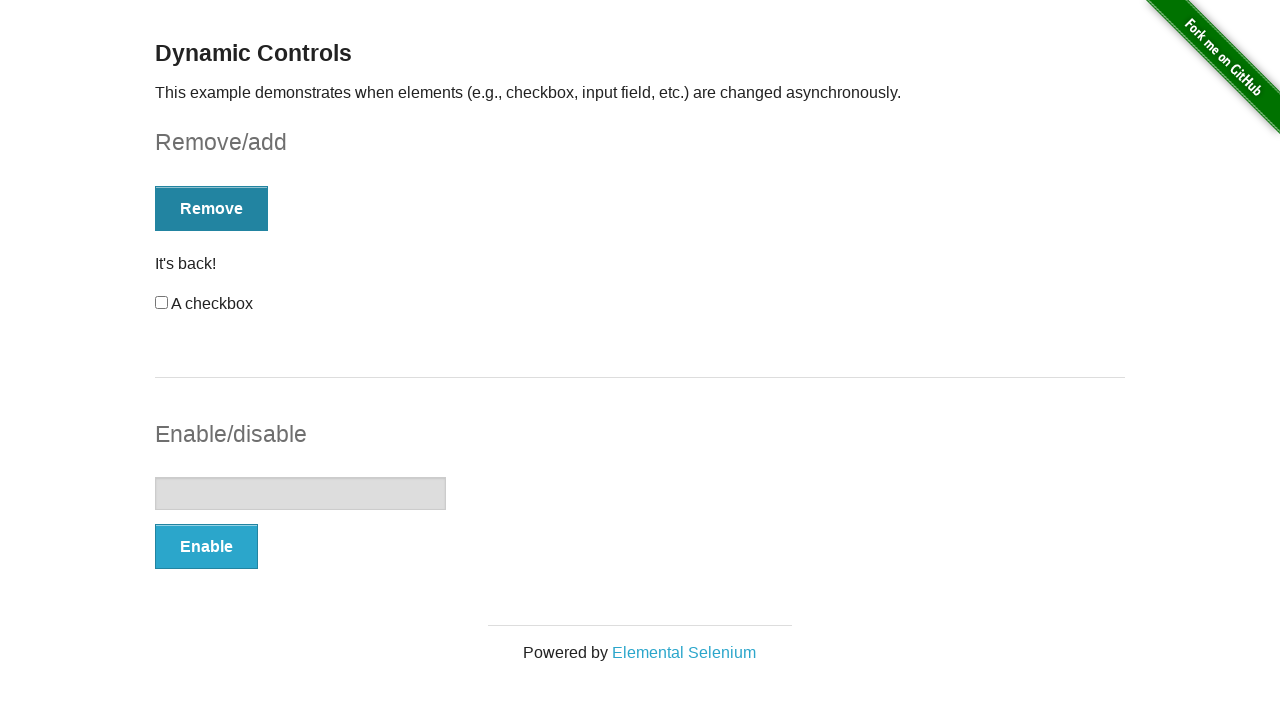

Checked checkbox visibility: True
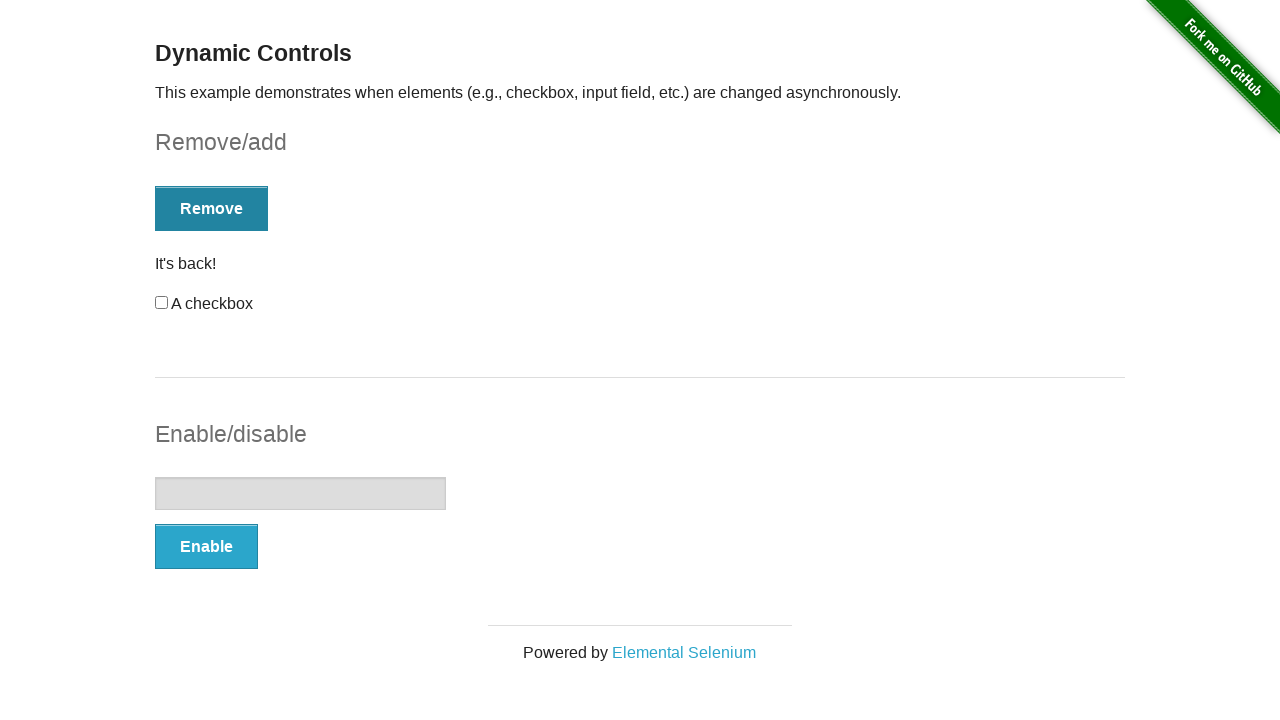

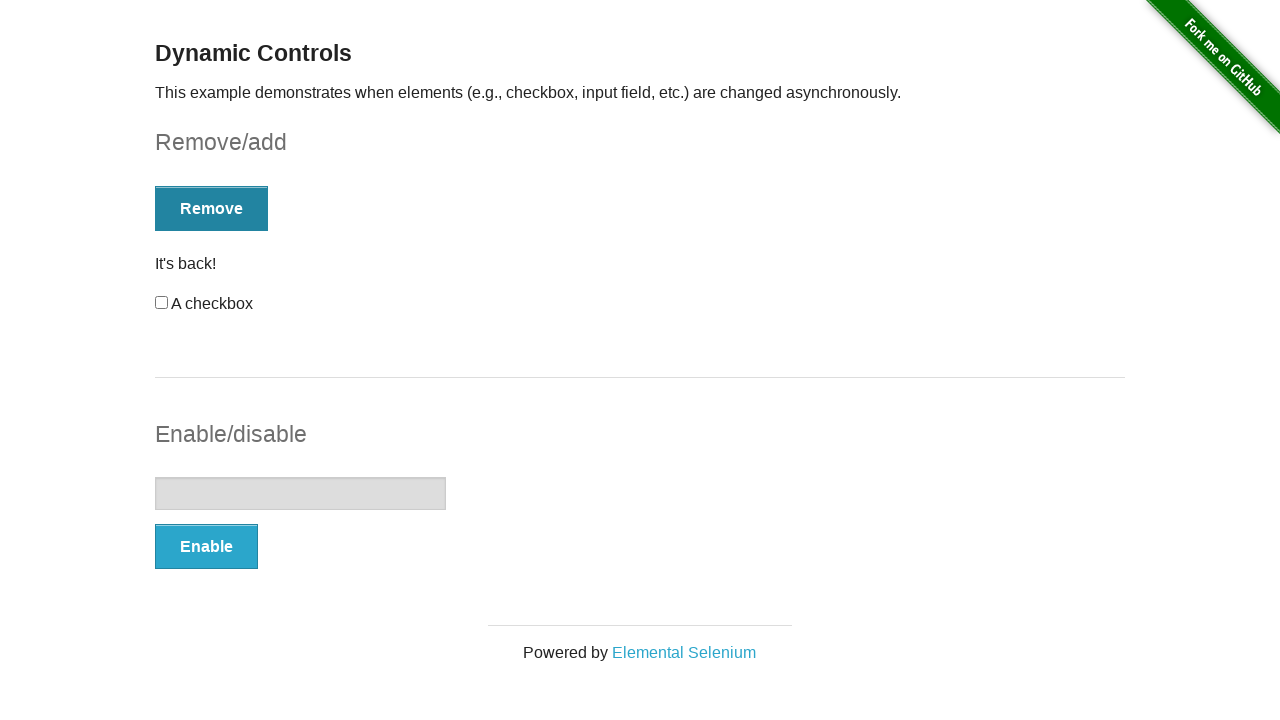